Tests mouse hover functionality by hovering over an element and then hovering over a submenu item that appears

Starting URL: https://www.letskodeit.com/practice

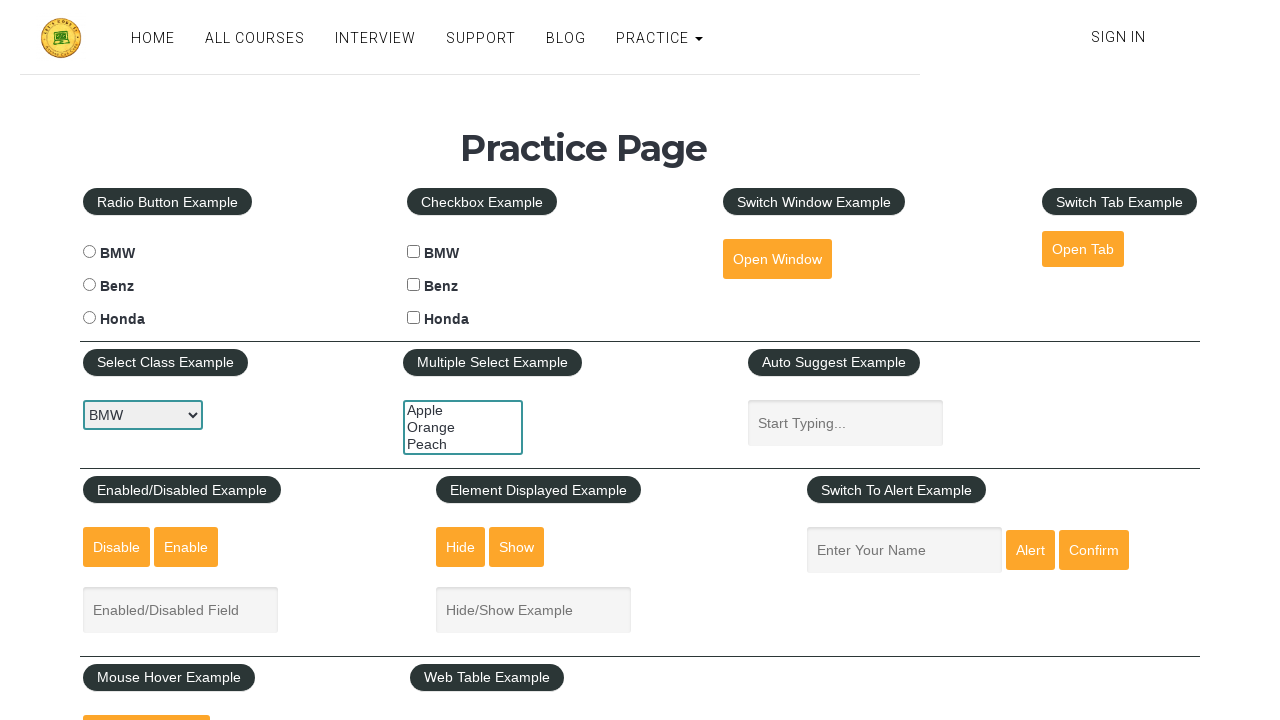

Scrolled down 600 pixels to make the mouse hover button visible
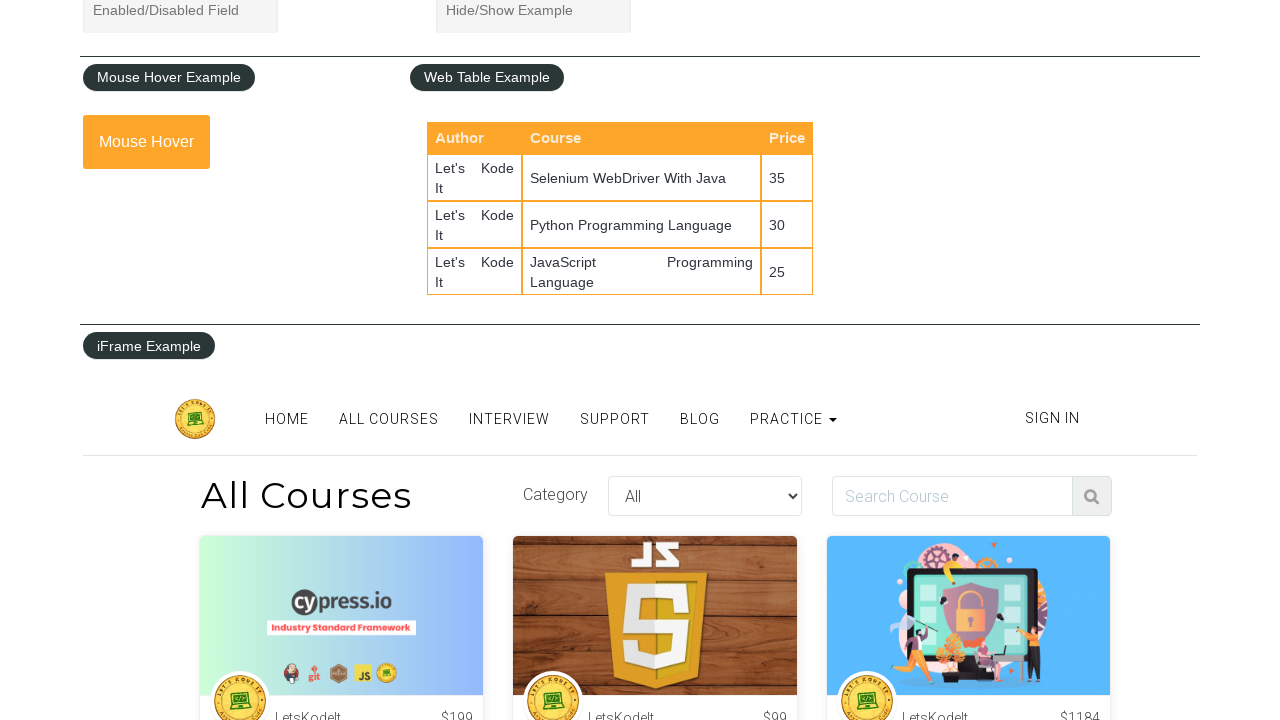

Hovered over the mouse hover button at (146, 142) on #mousehover
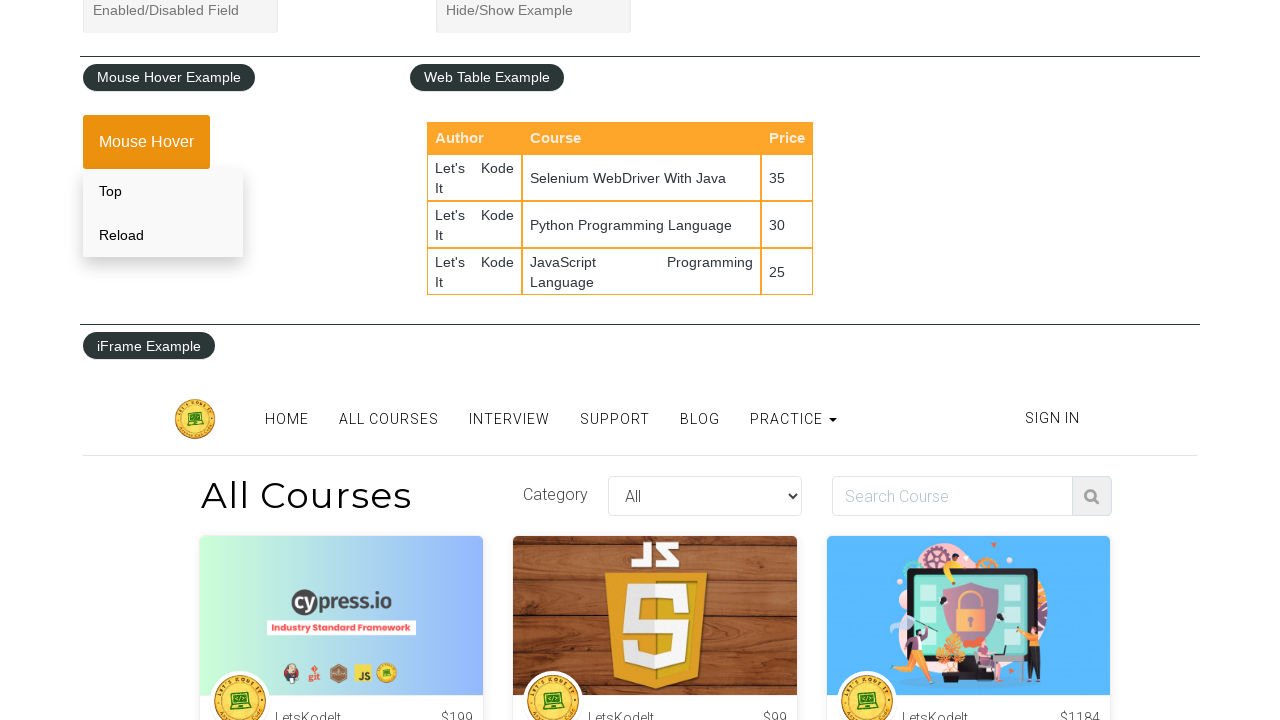

Hovered over the 'Top' submenu item that appeared at (163, 191) on xpath=//a[contains(text(),'Top')]
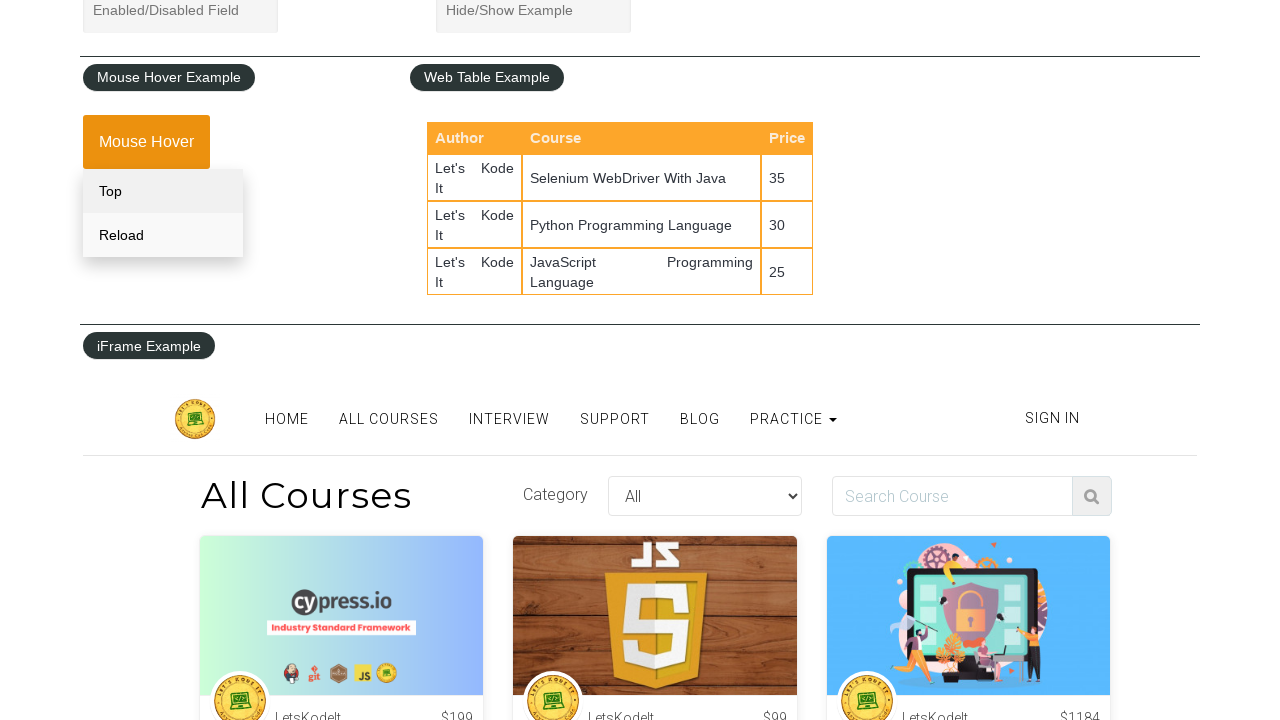

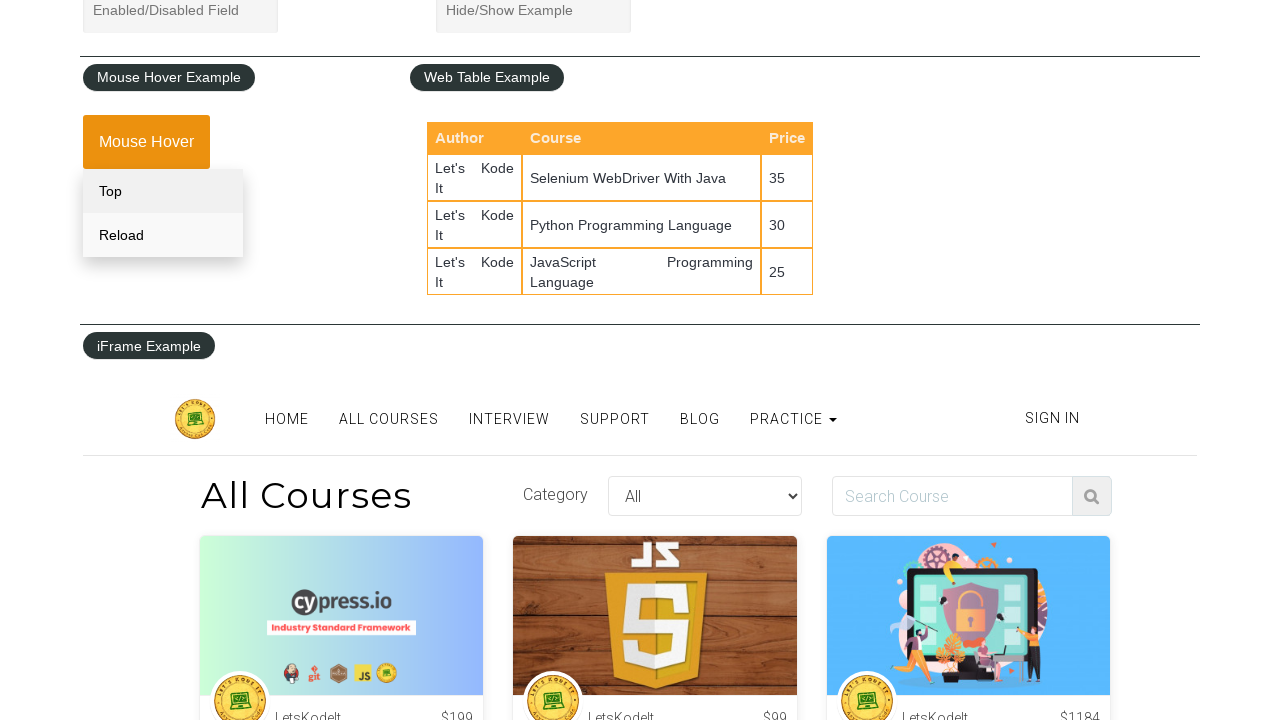